Tests text box form submission on DemoQA website by navigating to the Elements section, filling out a form with name, email, and addresses, then submitting it

Starting URL: https://demoqa.com/

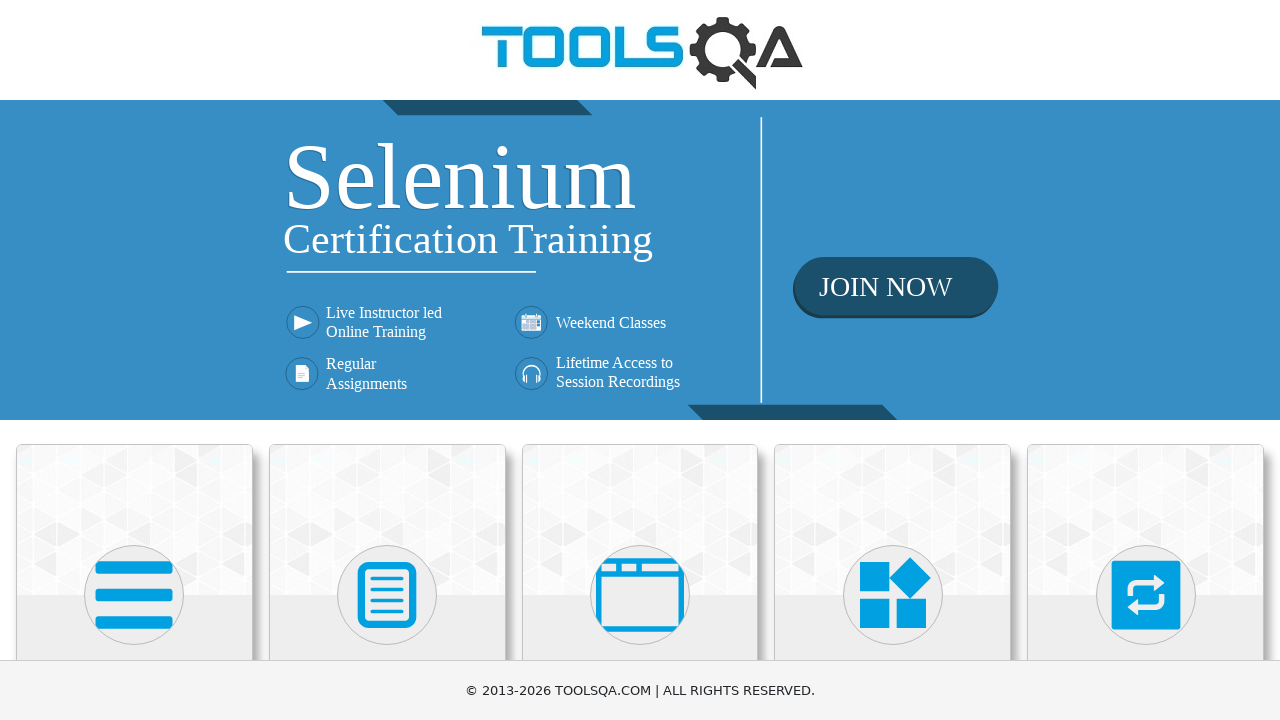

Clicked on Elements section at (134, 360) on xpath=//h5[text()='Elements']
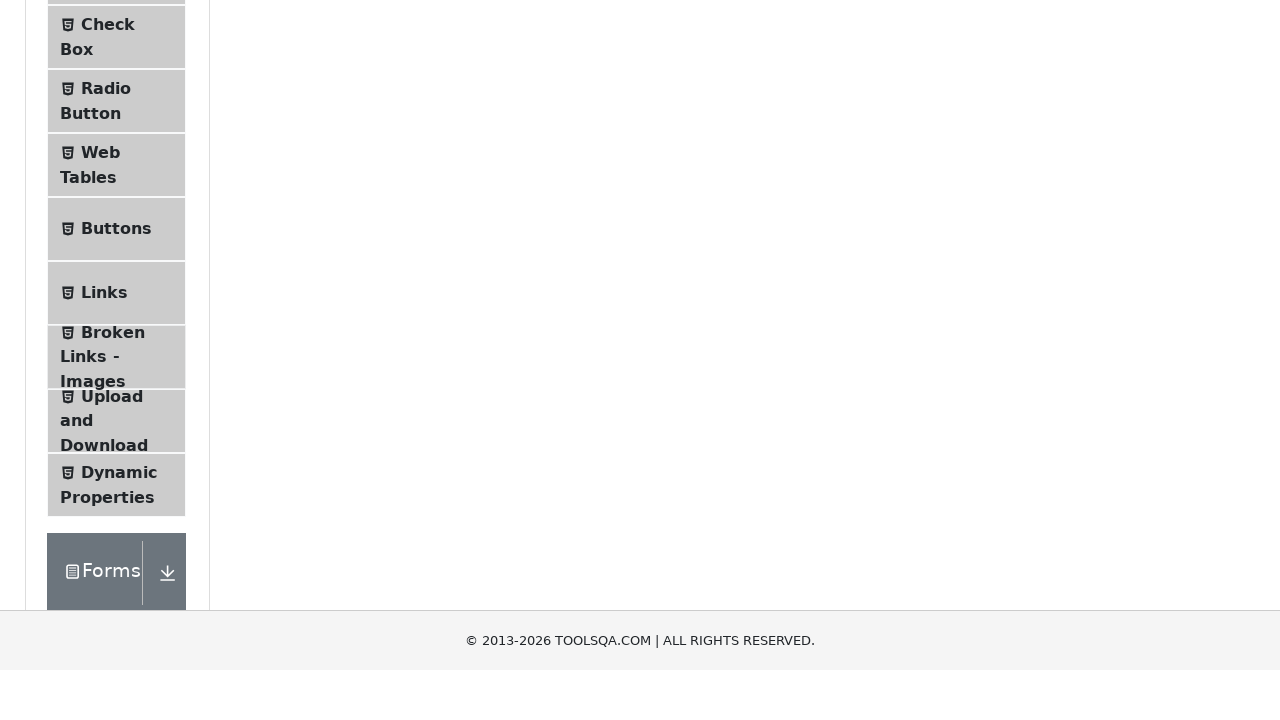

Clicked on Text Box menu item at (119, 261) on xpath=//span[text()='Text Box']
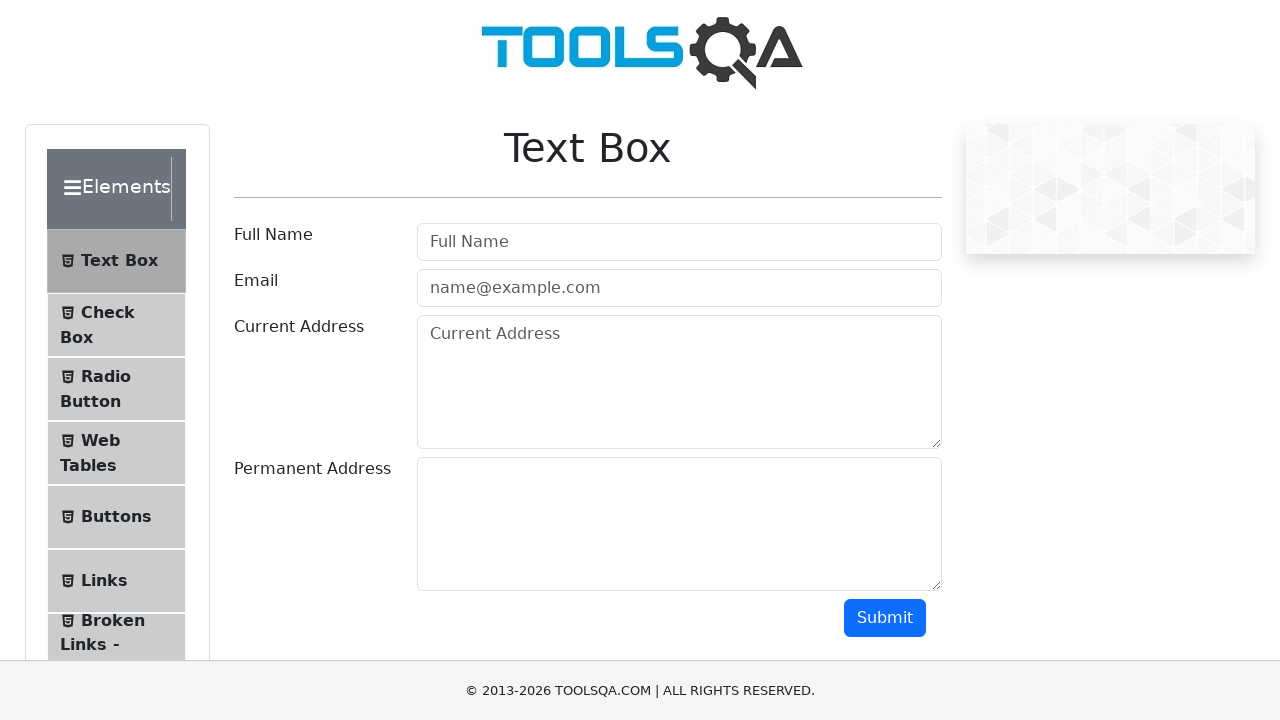

Filled Full Name field with 'Nilesh Janawade' on #userName
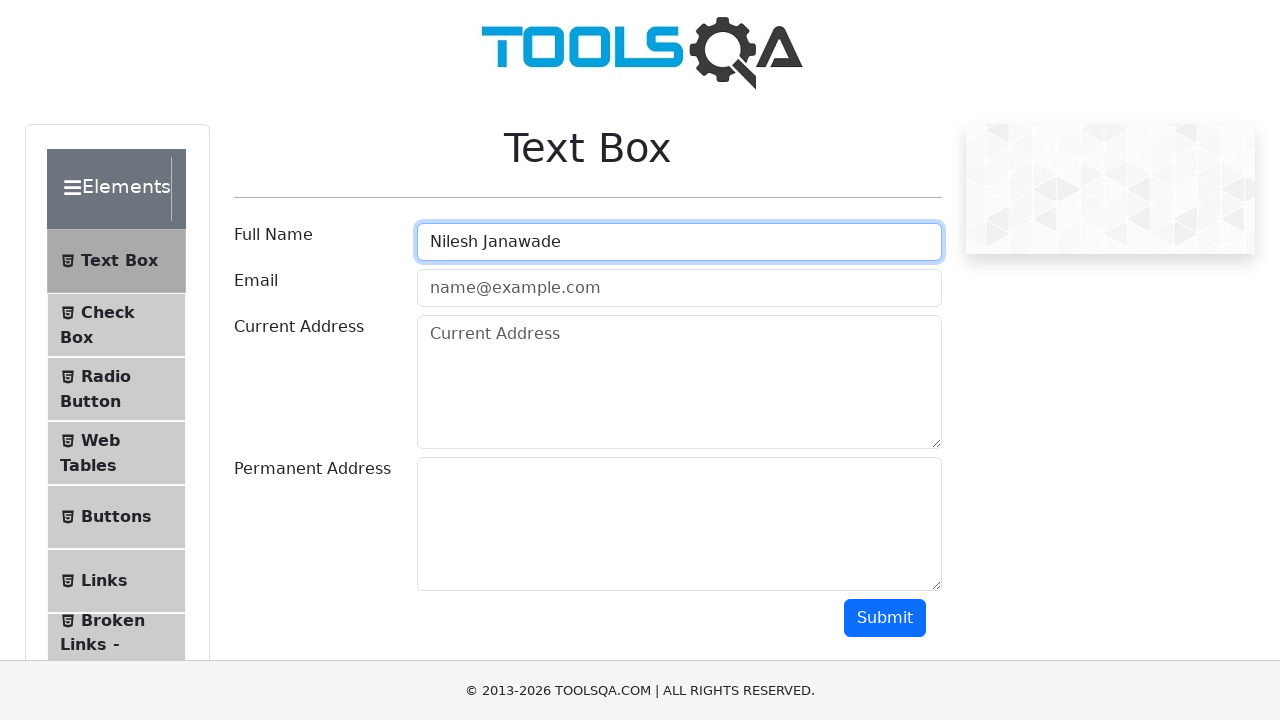

Filled Email field with 'nileshjanawade@lcl.com' on #userEmail
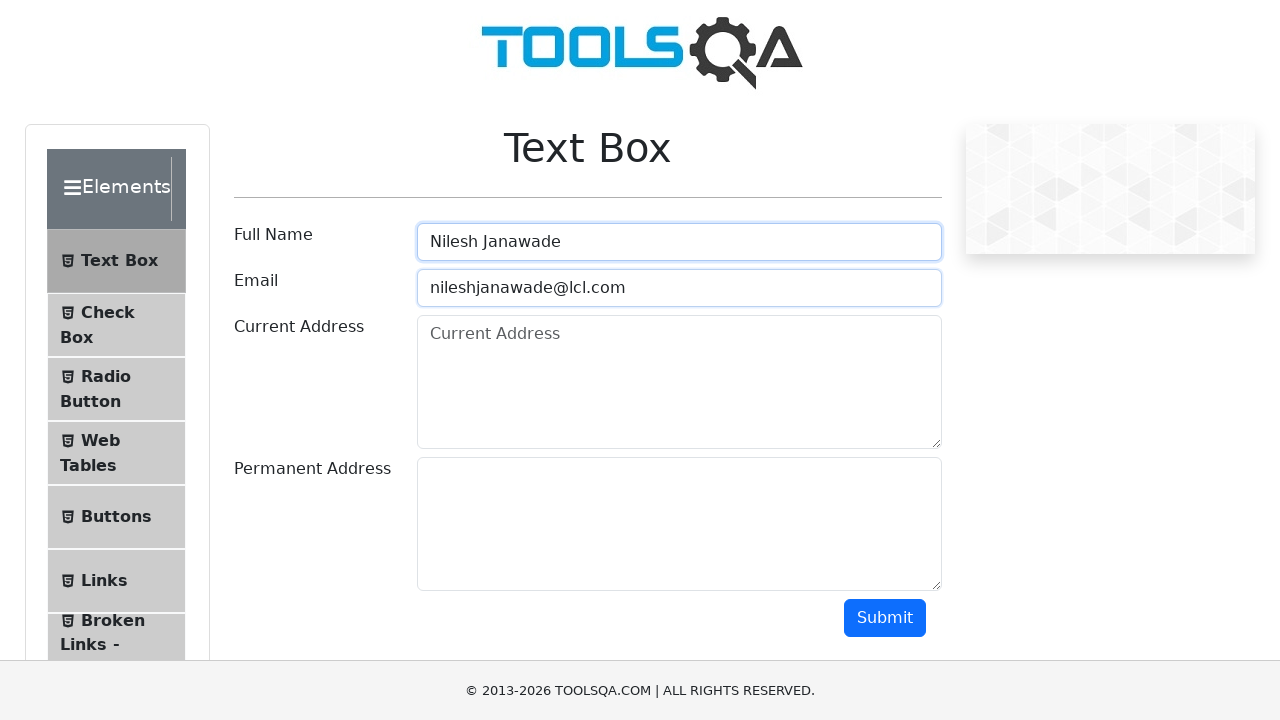

Filled Current Address field with 'Om PG, near punjabi dhaba, Kharadi' on #currentAddress
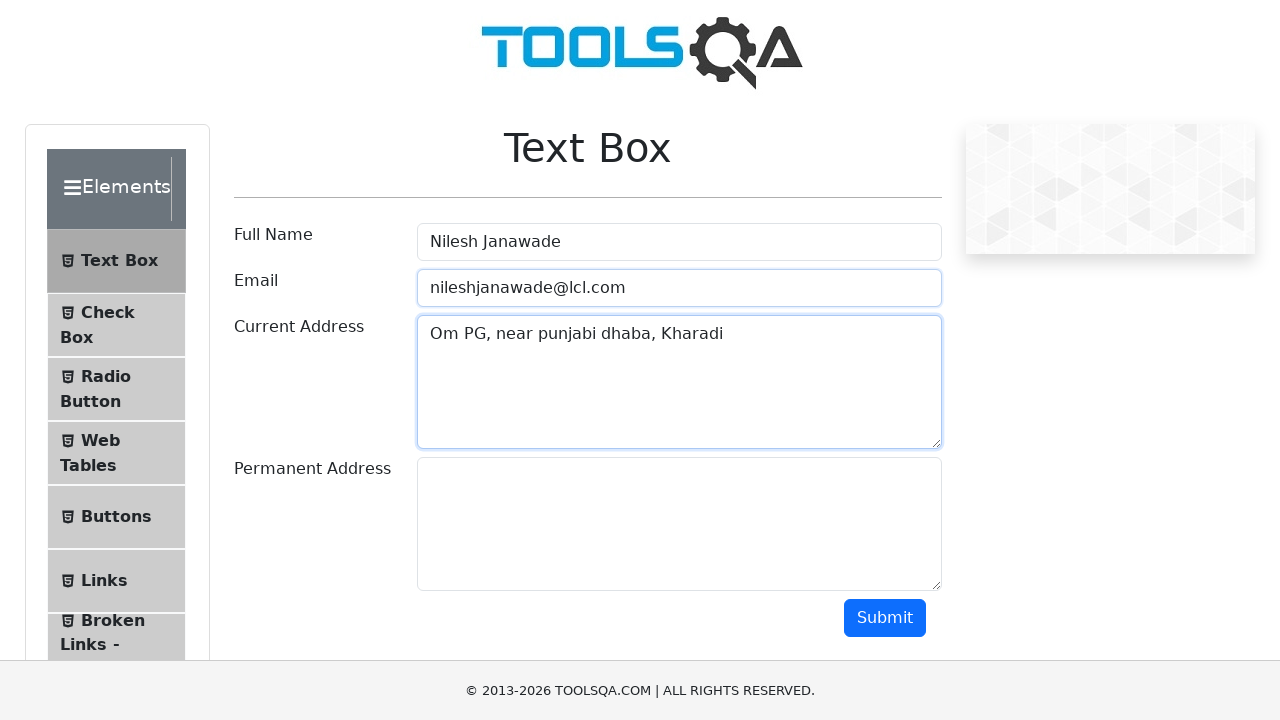

Filled Permanent Address field with 'Om PG, near punjabi dhaba, Kharadi' on #permanentAddress
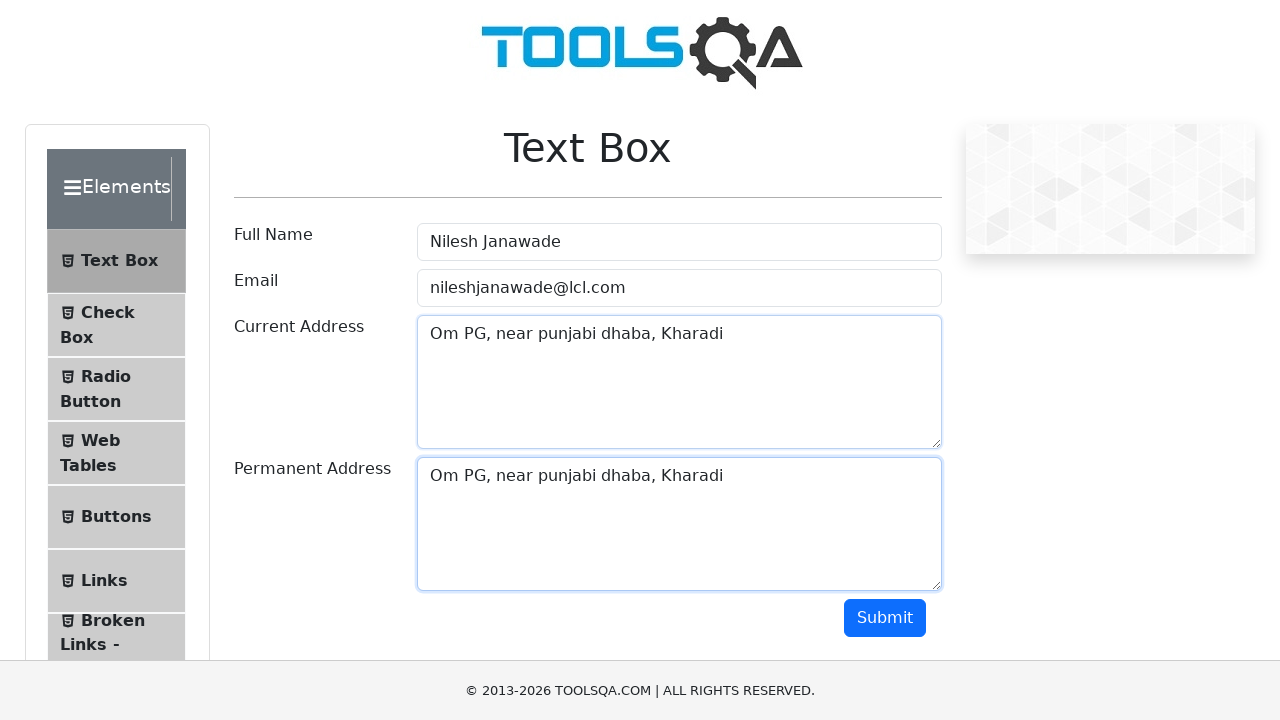

Clicked Submit button to submit the form at (885, 618) on #submit
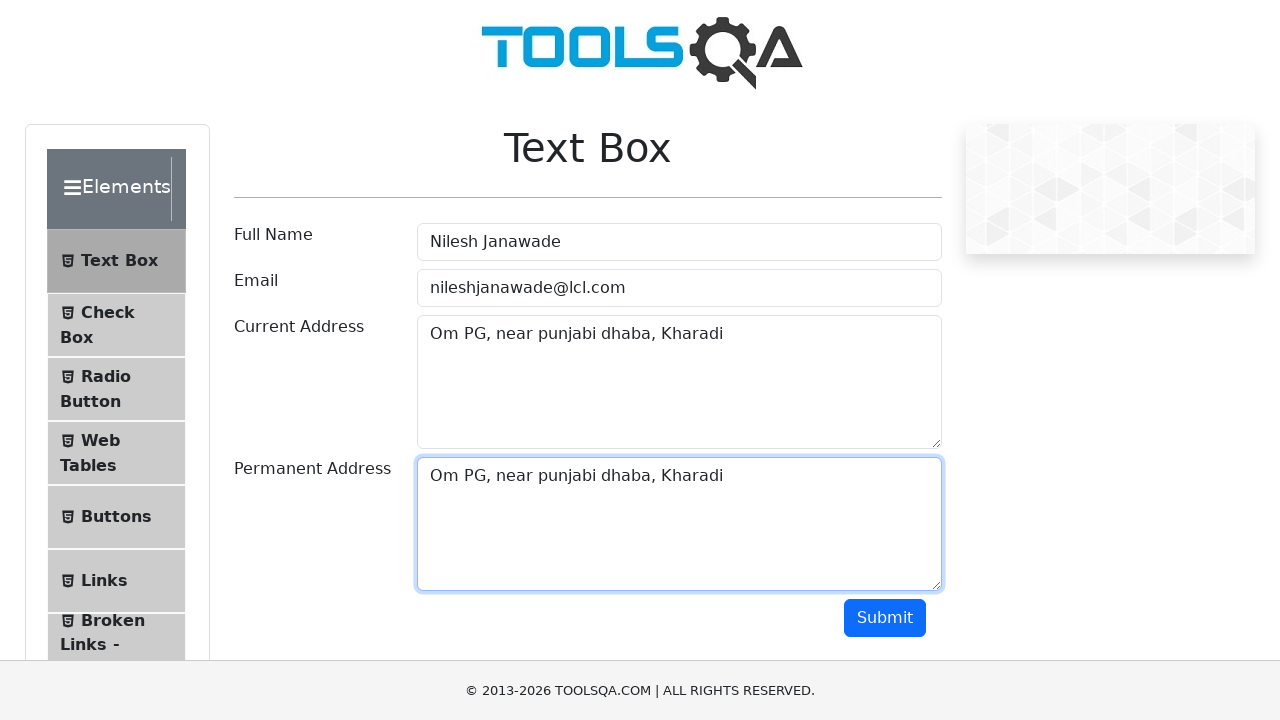

Form submission results displayed successfully
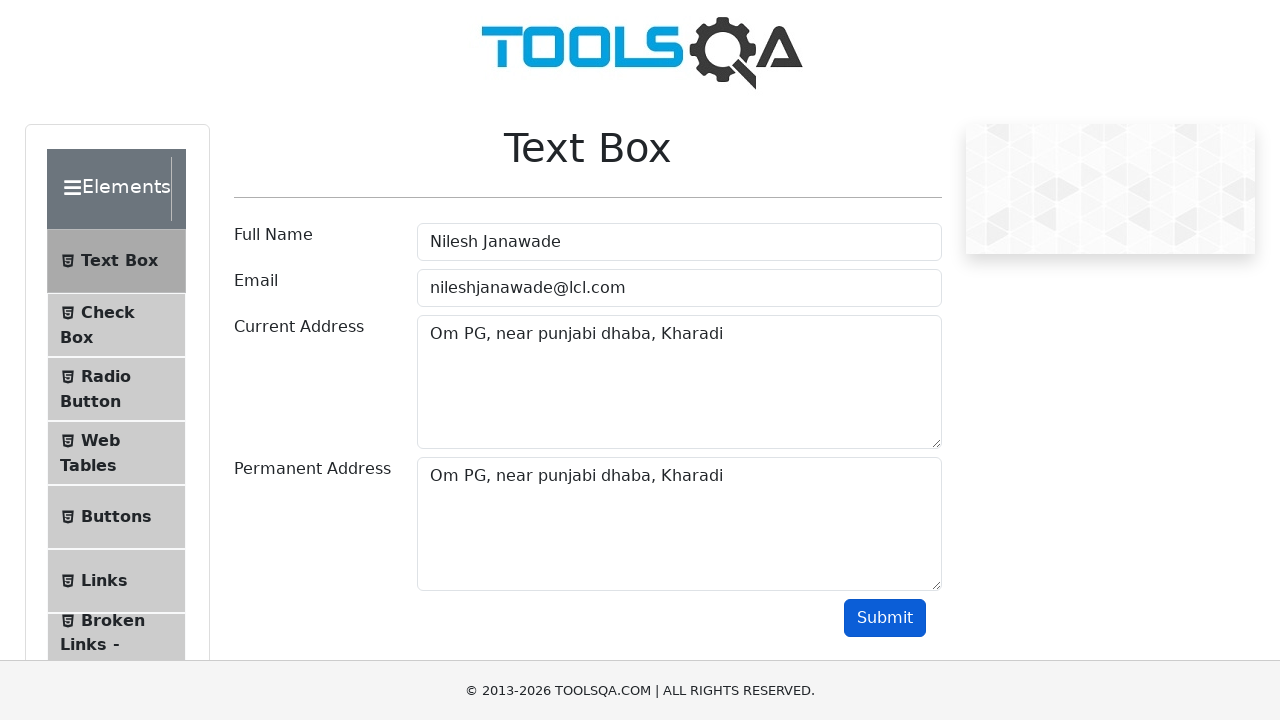

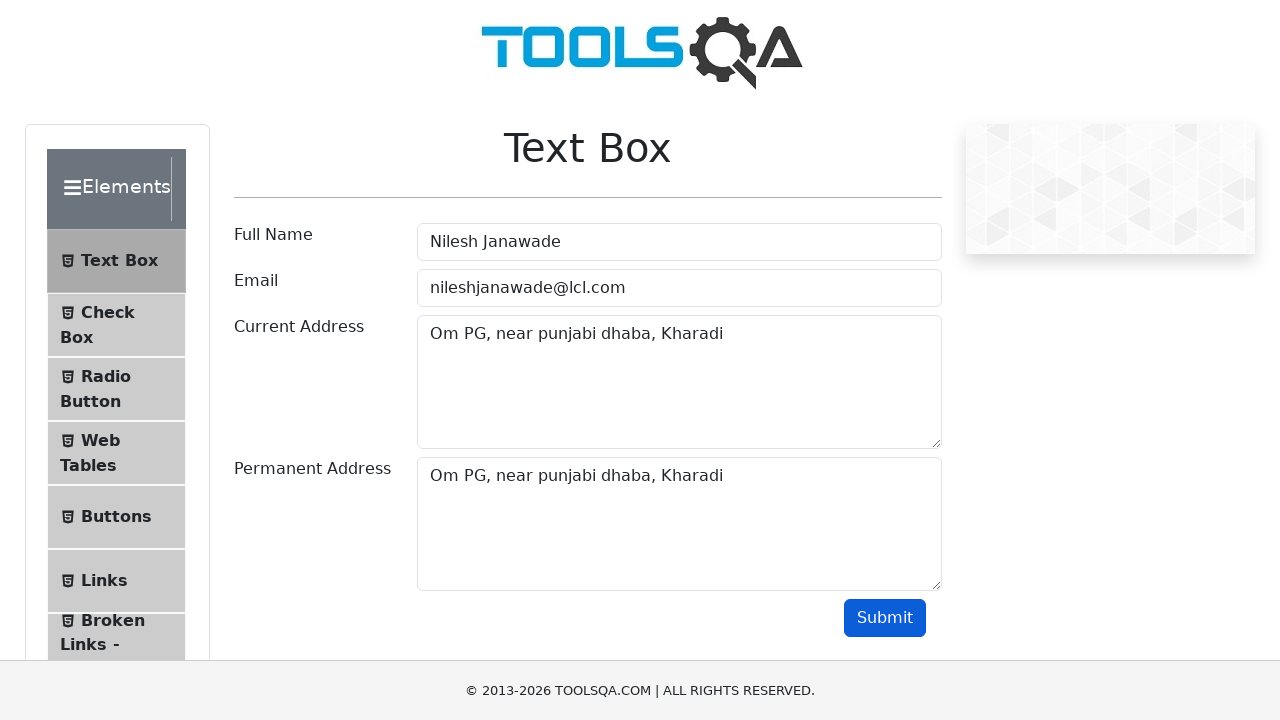